Tests form submission by filling first name, last name, and email fields then submitting the form

Starting URL: http://secure-retreat-92358.herokuapp.com/

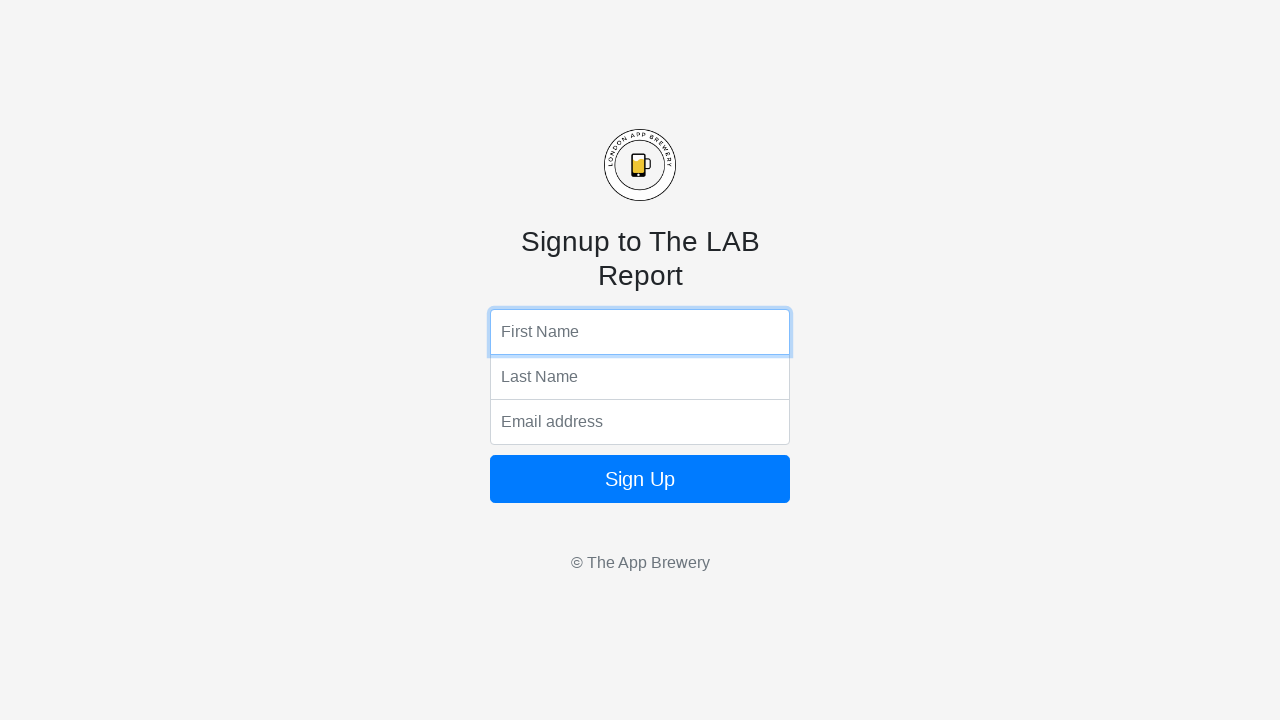

Filled first name field with 'Michael' on input[name='fName']
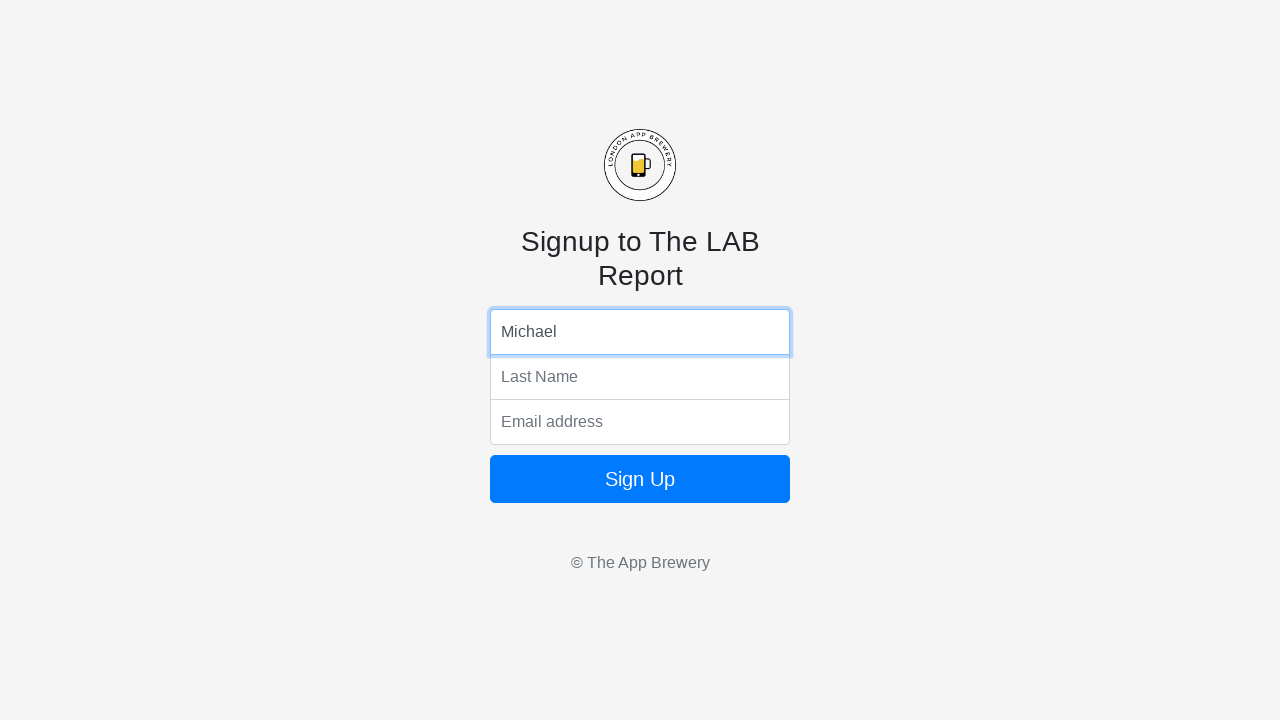

Filled last name field with 'Johnson' on input[name='lName']
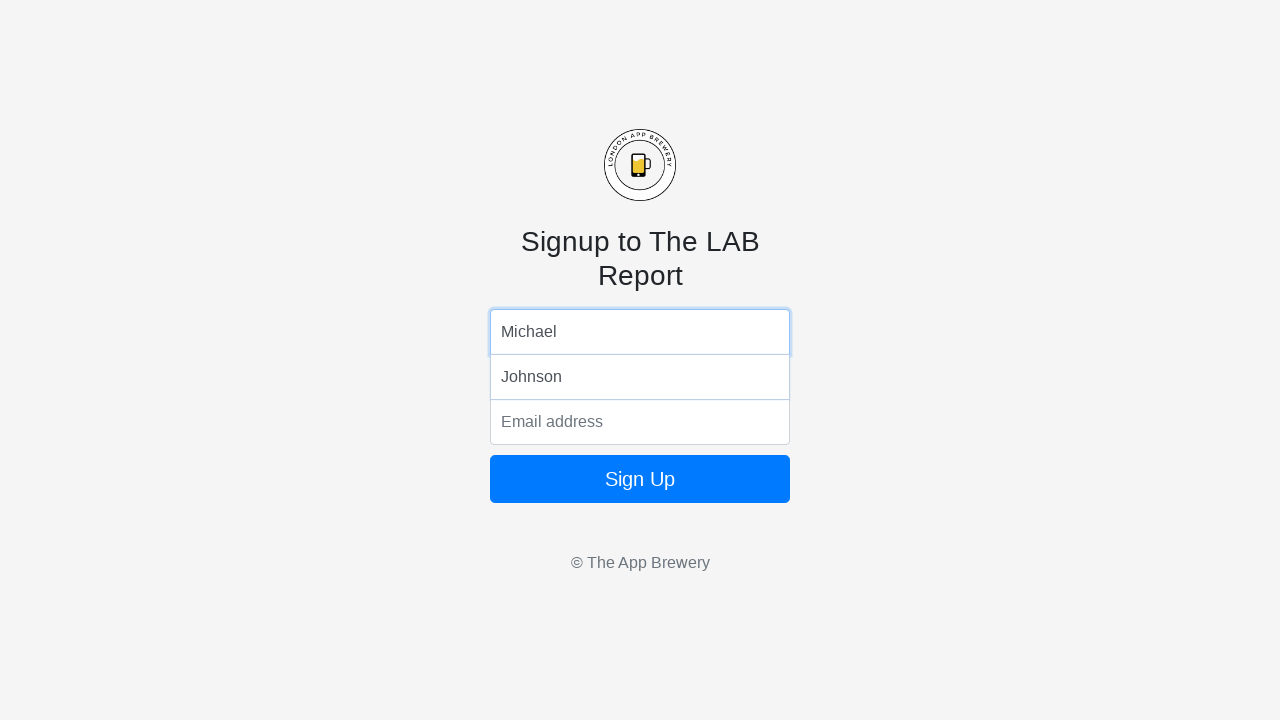

Filled email field with 'michael.johnson@example.com' on input[name='email']
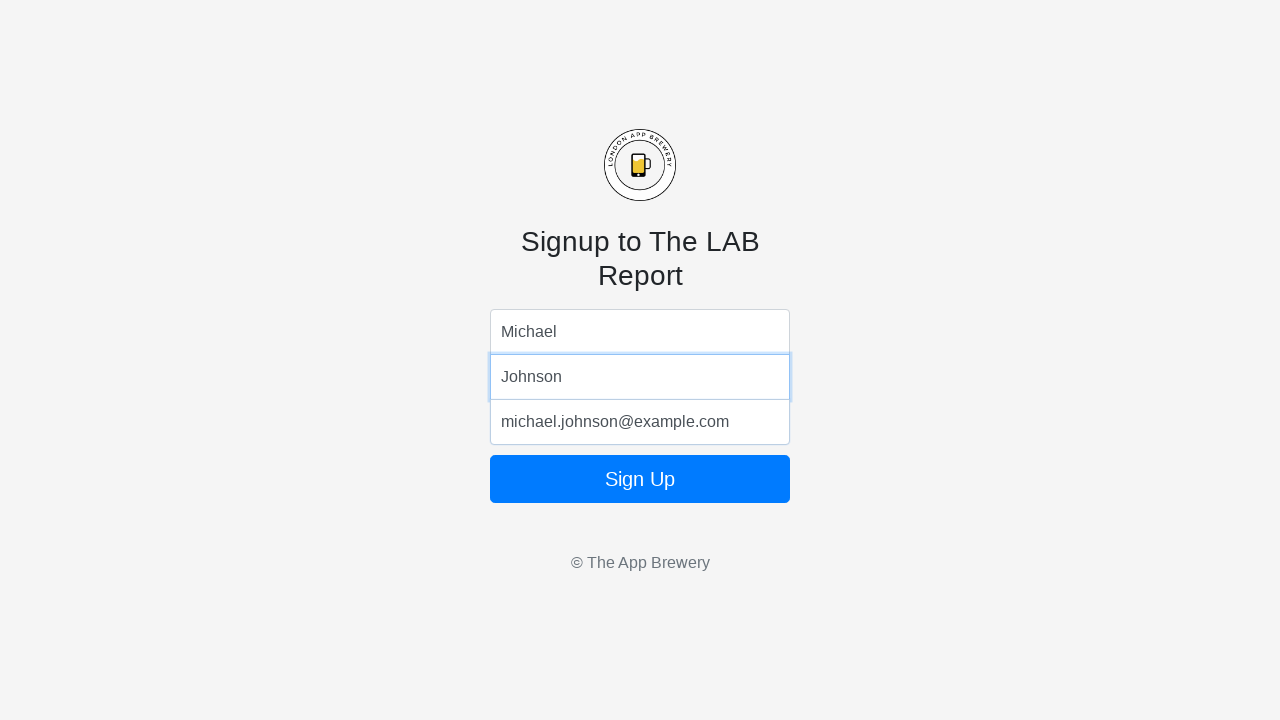

Submitted form by pressing Enter on form button on form button
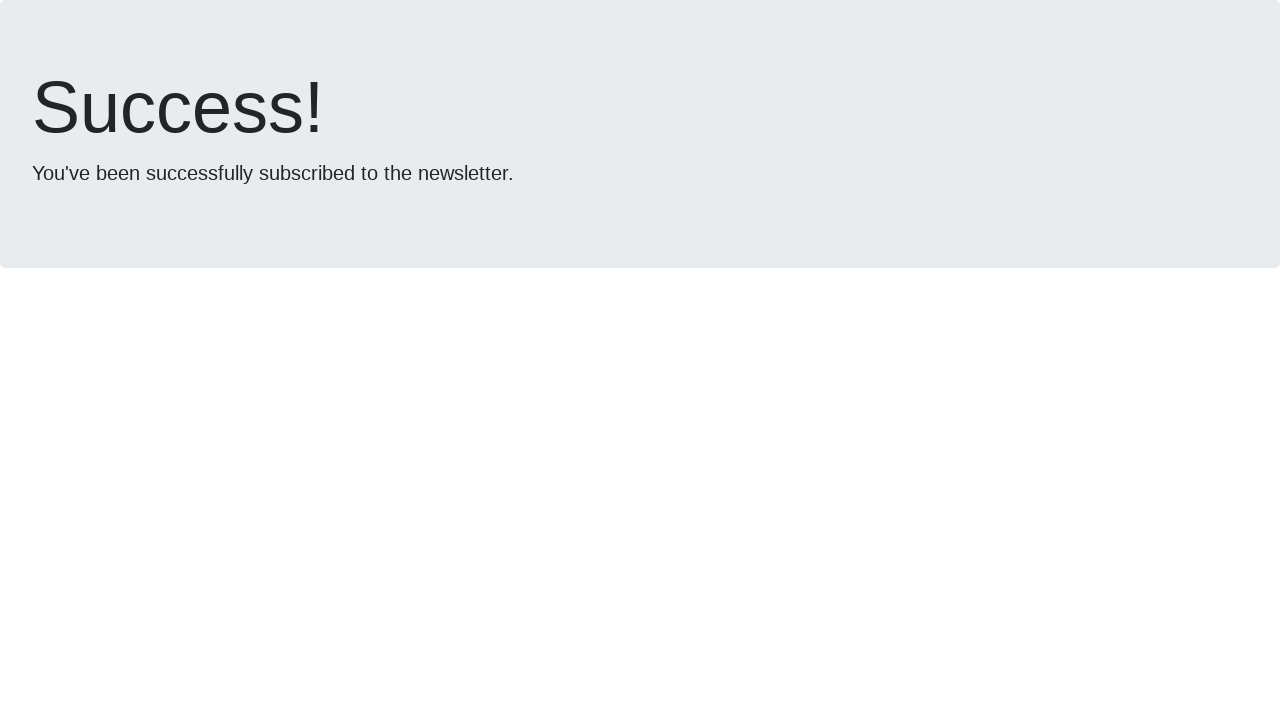

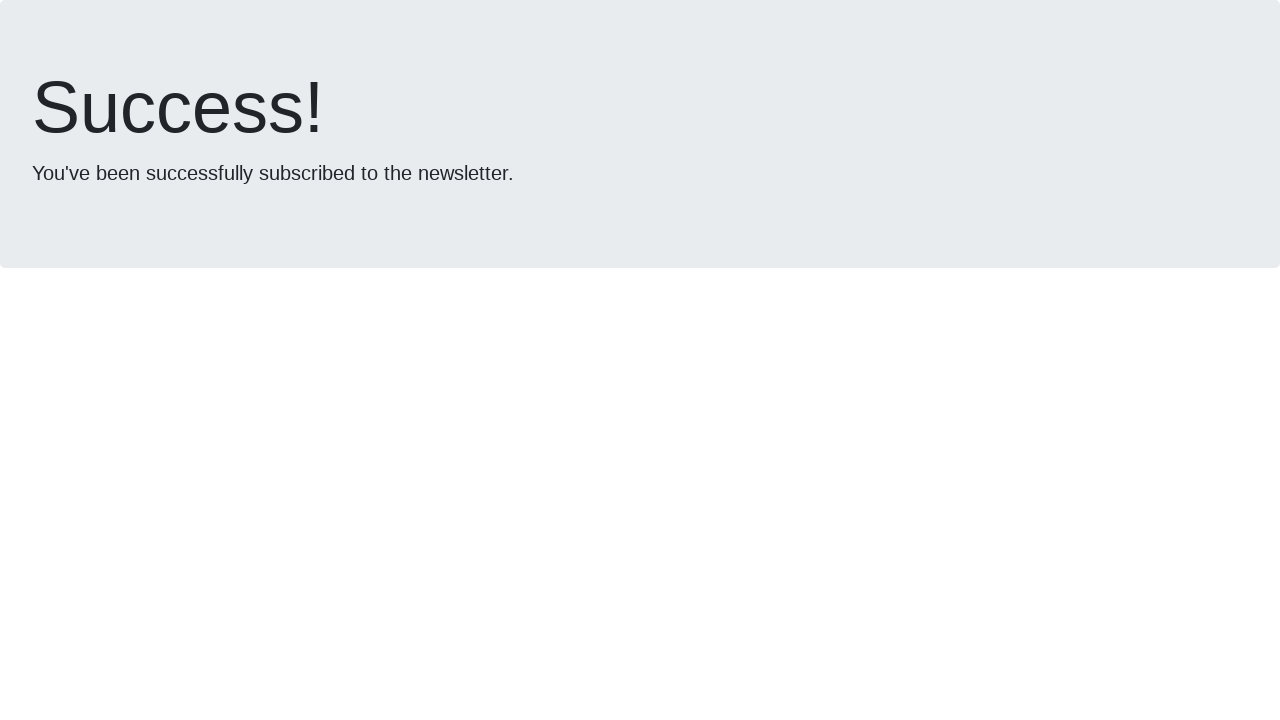